Tests that the Clear completed button displays correct text after marking an item complete

Starting URL: https://demo.playwright.dev/todomvc

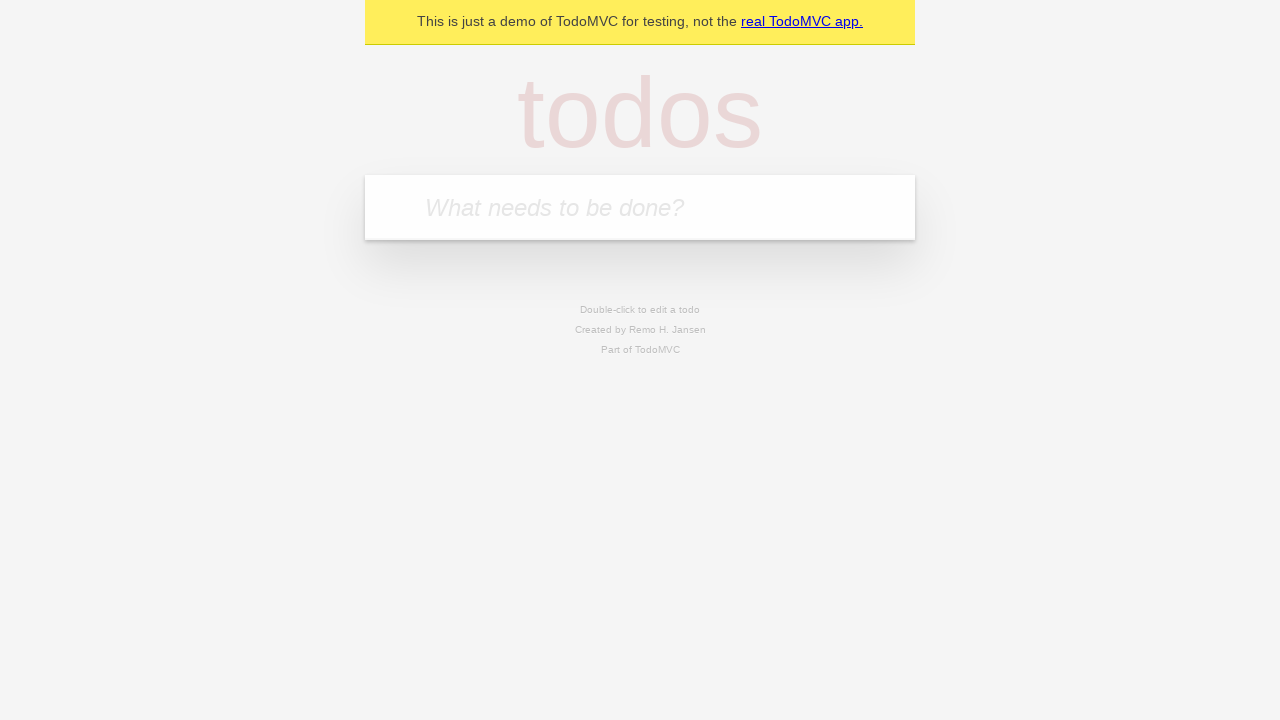

Located the 'What needs to be done?' input field
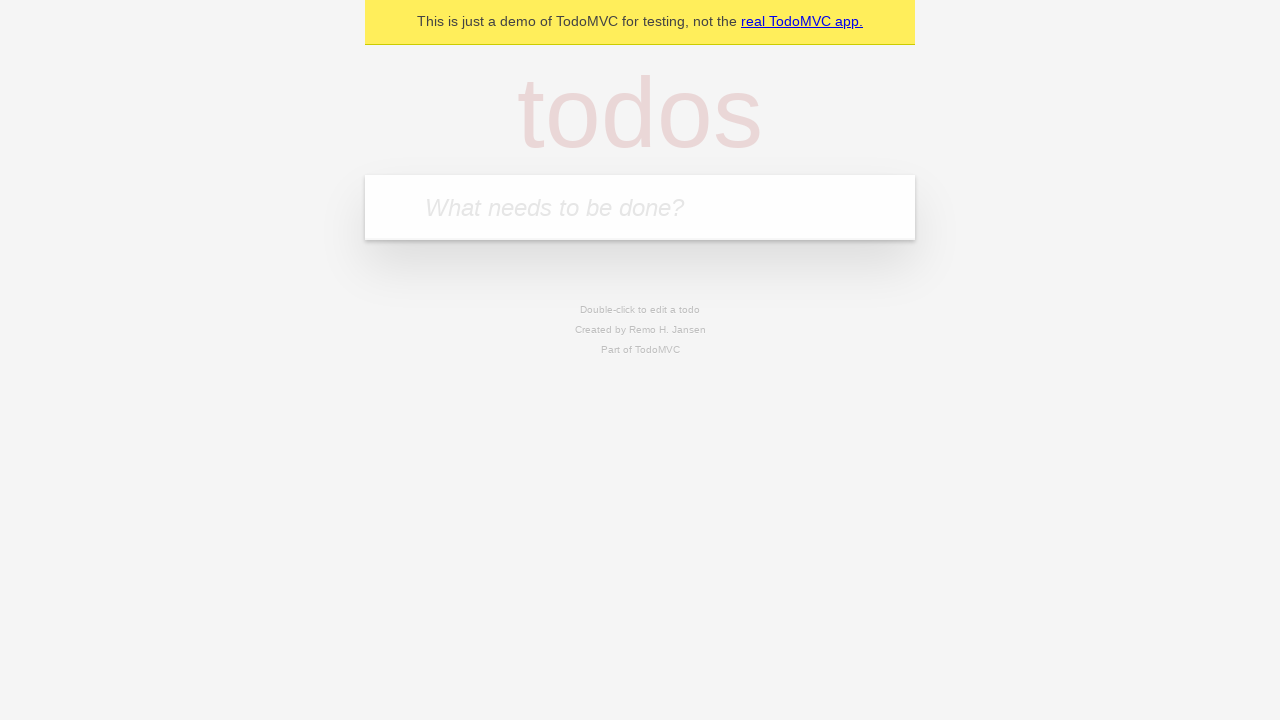

Filled todo input with 'buy some cheese' on internal:attr=[placeholder="What needs to be done?"i]
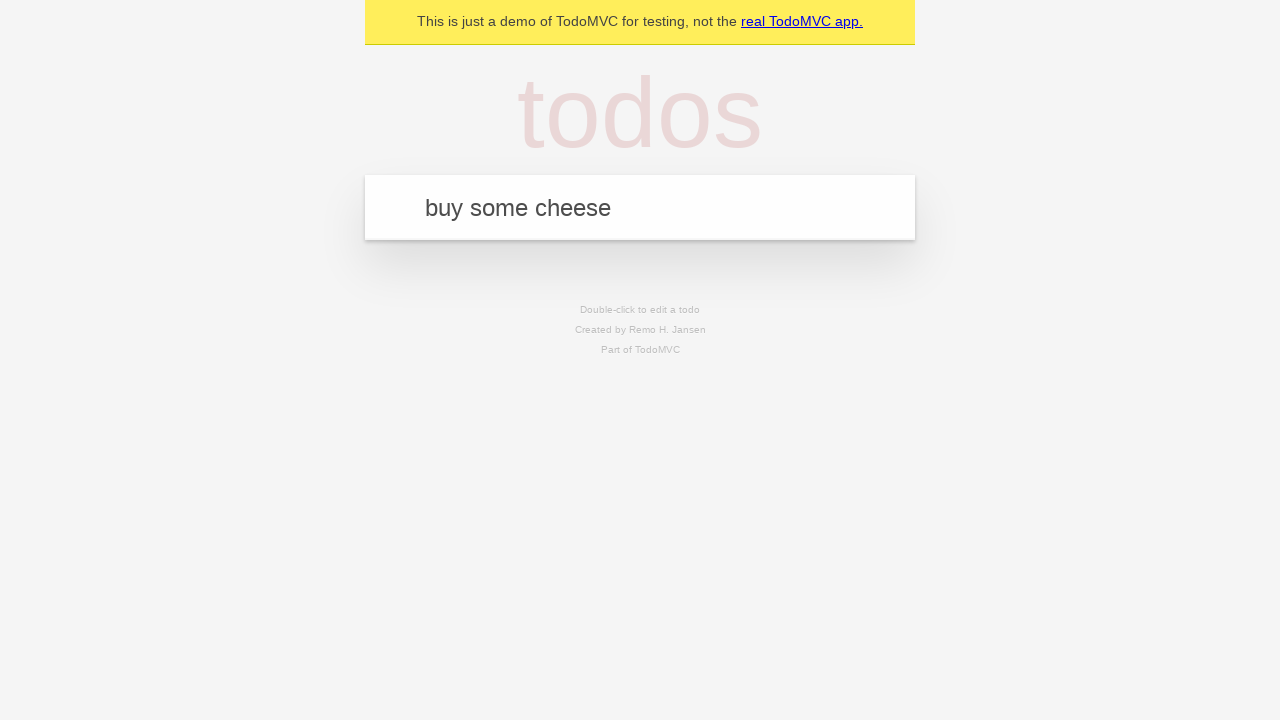

Pressed Enter to create todo 'buy some cheese' on internal:attr=[placeholder="What needs to be done?"i]
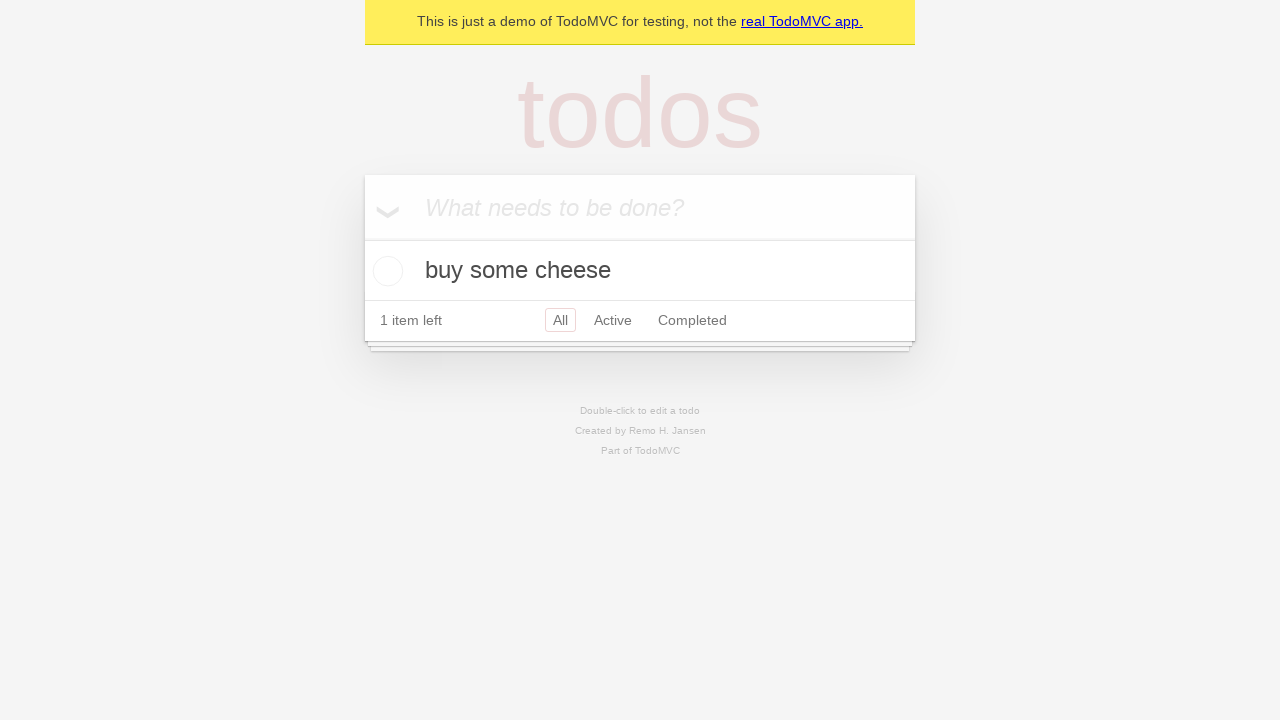

Filled todo input with 'feed the cat' on internal:attr=[placeholder="What needs to be done?"i]
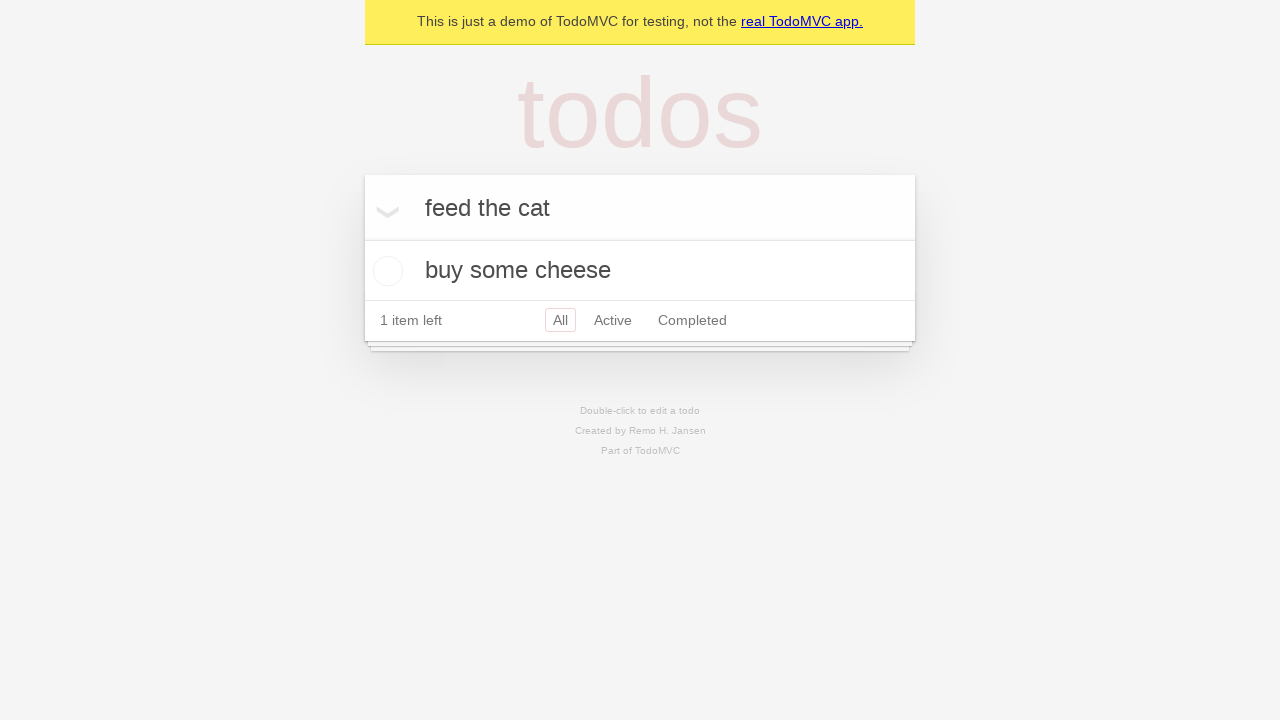

Pressed Enter to create todo 'feed the cat' on internal:attr=[placeholder="What needs to be done?"i]
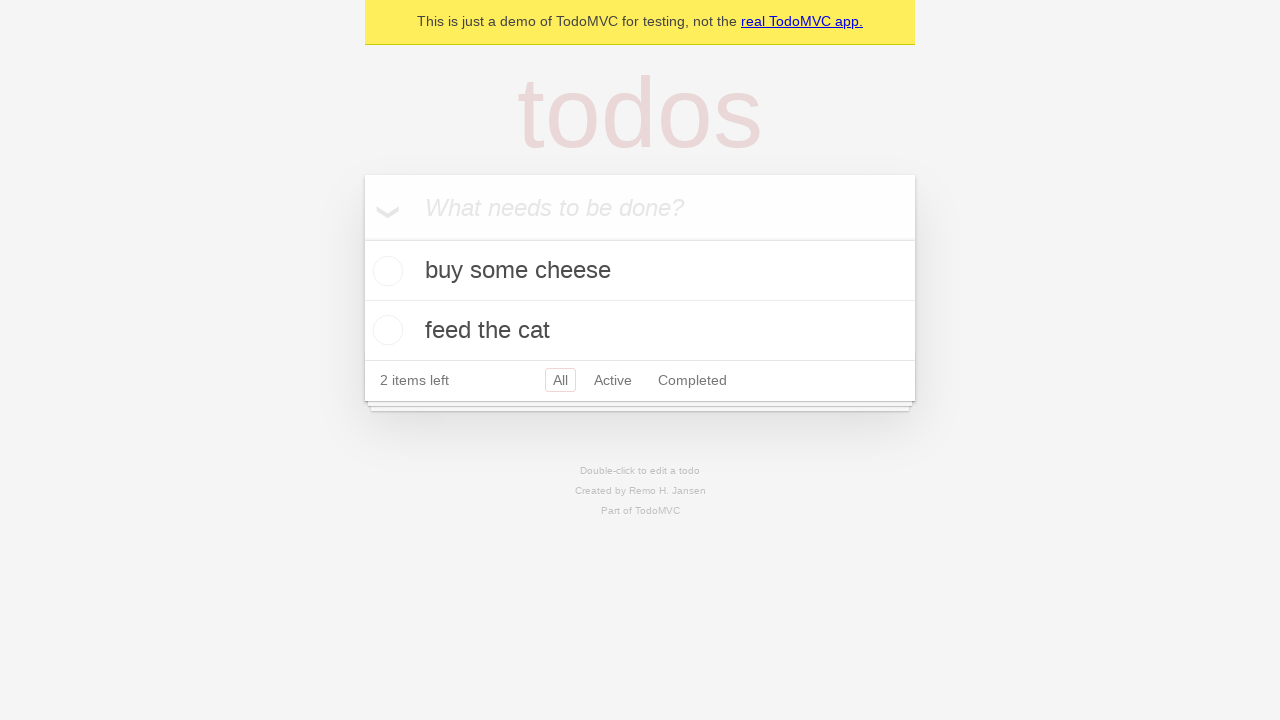

Filled todo input with 'book a doctors appointment' on internal:attr=[placeholder="What needs to be done?"i]
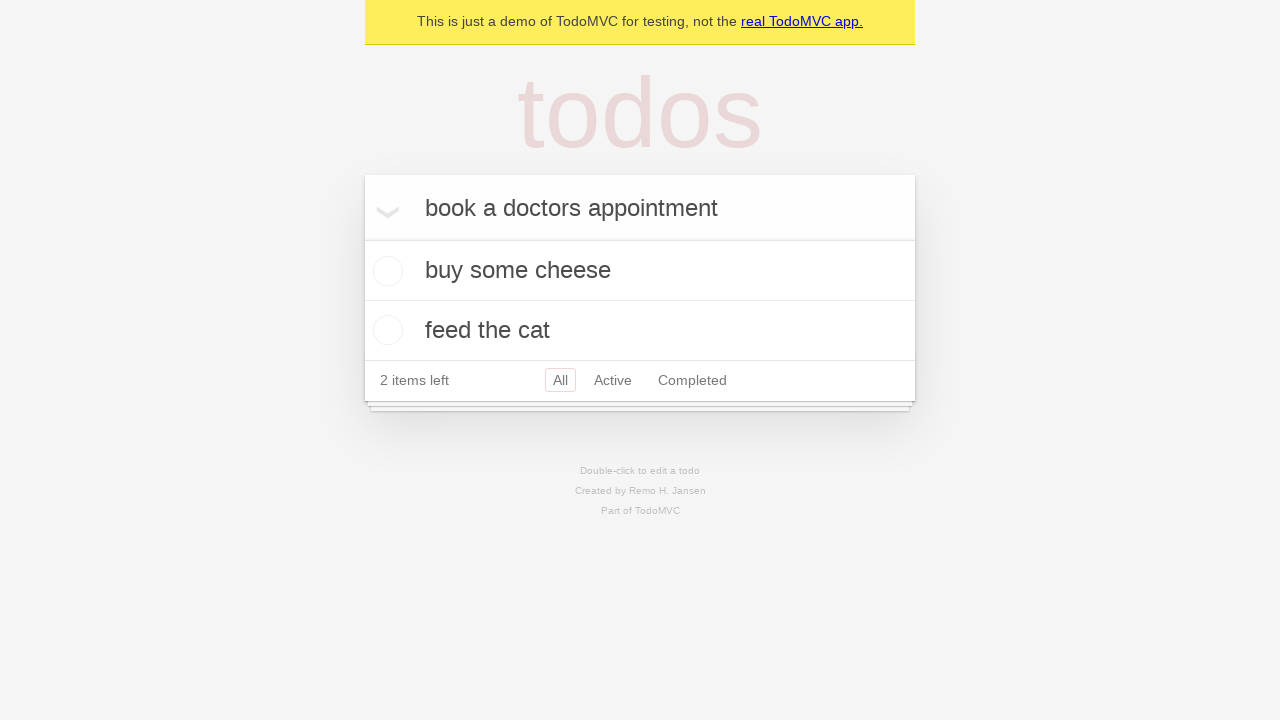

Pressed Enter to create todo 'book a doctors appointment' on internal:attr=[placeholder="What needs to be done?"i]
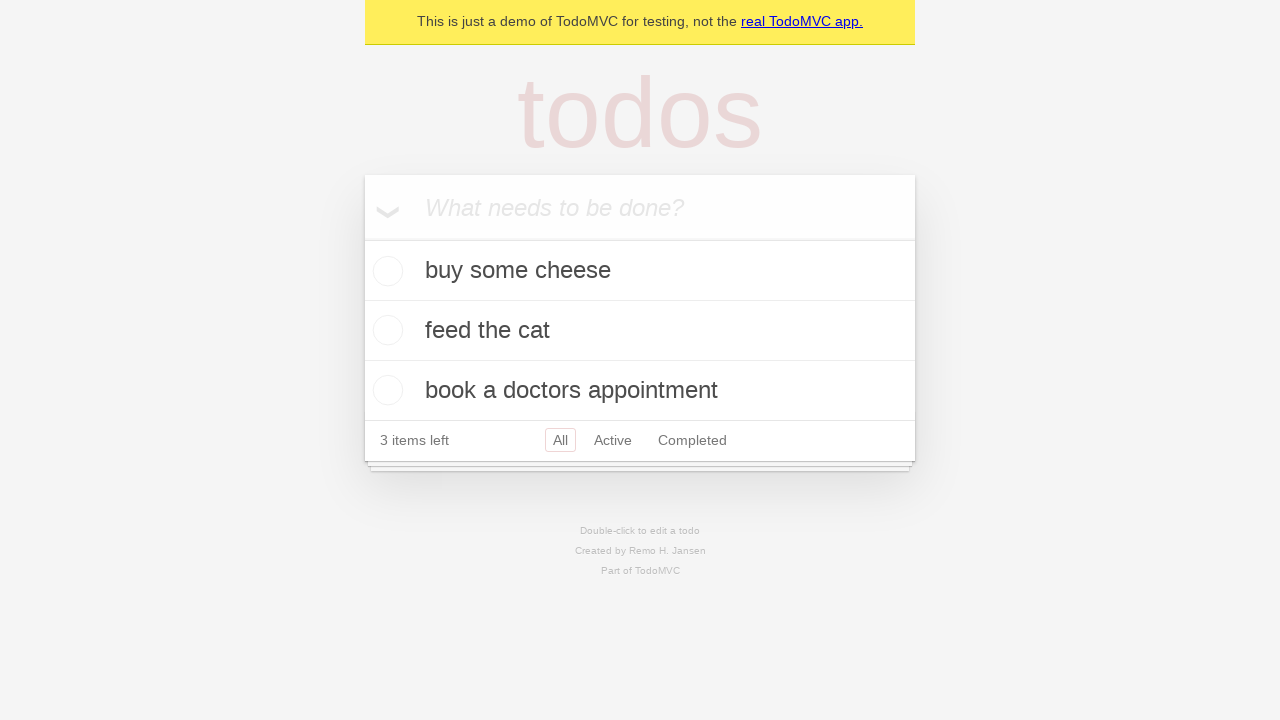

Marked first todo item as complete by checking the toggle at (385, 271) on .todo-list li .toggle >> nth=0
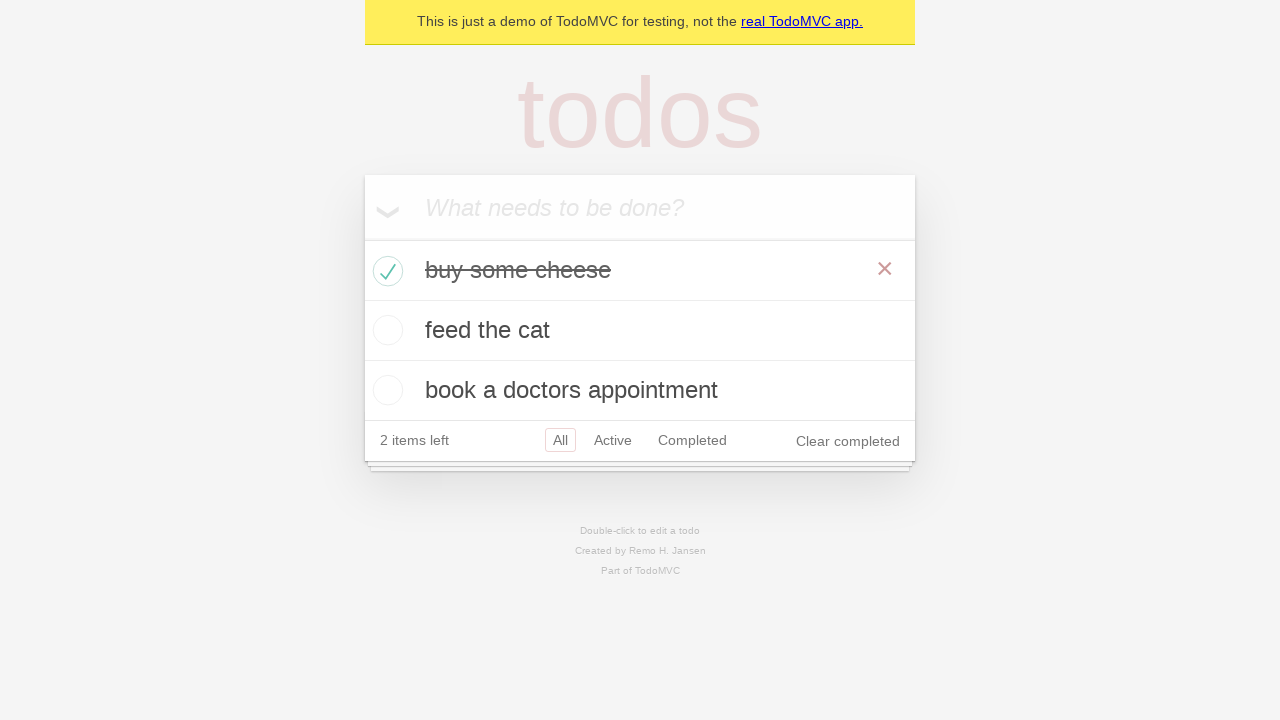

Clear completed button appeared after marking item complete
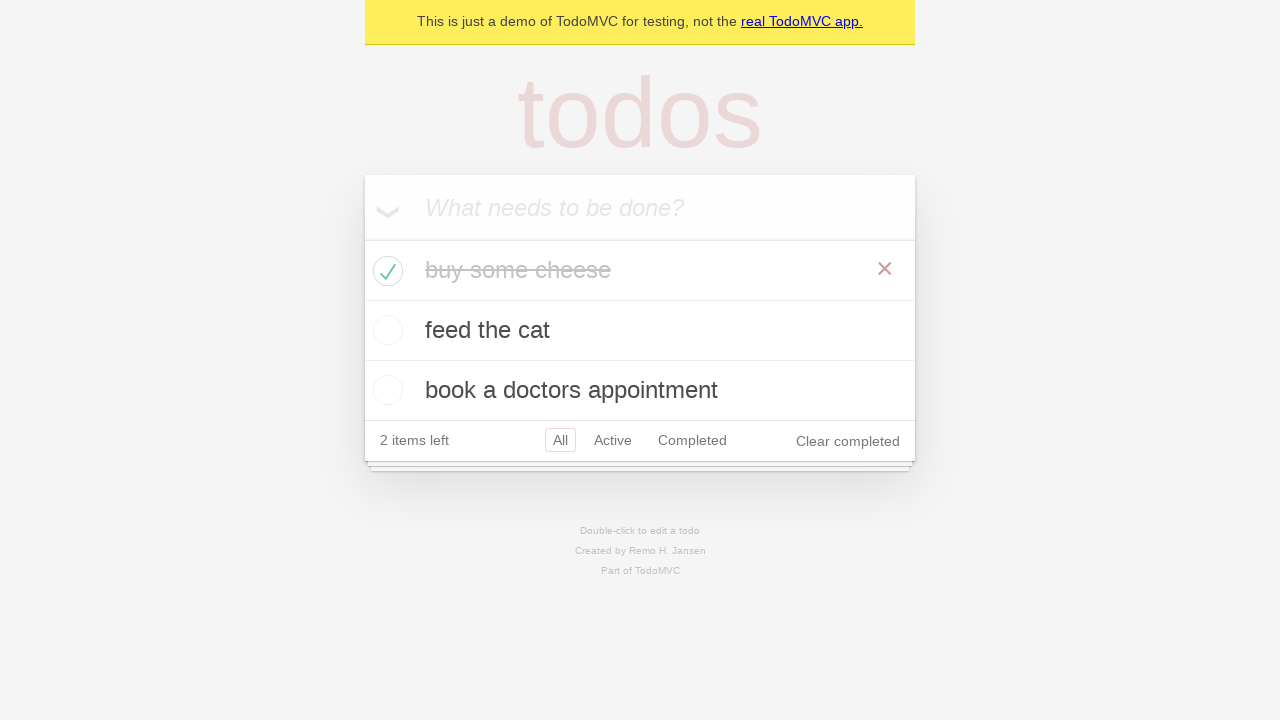

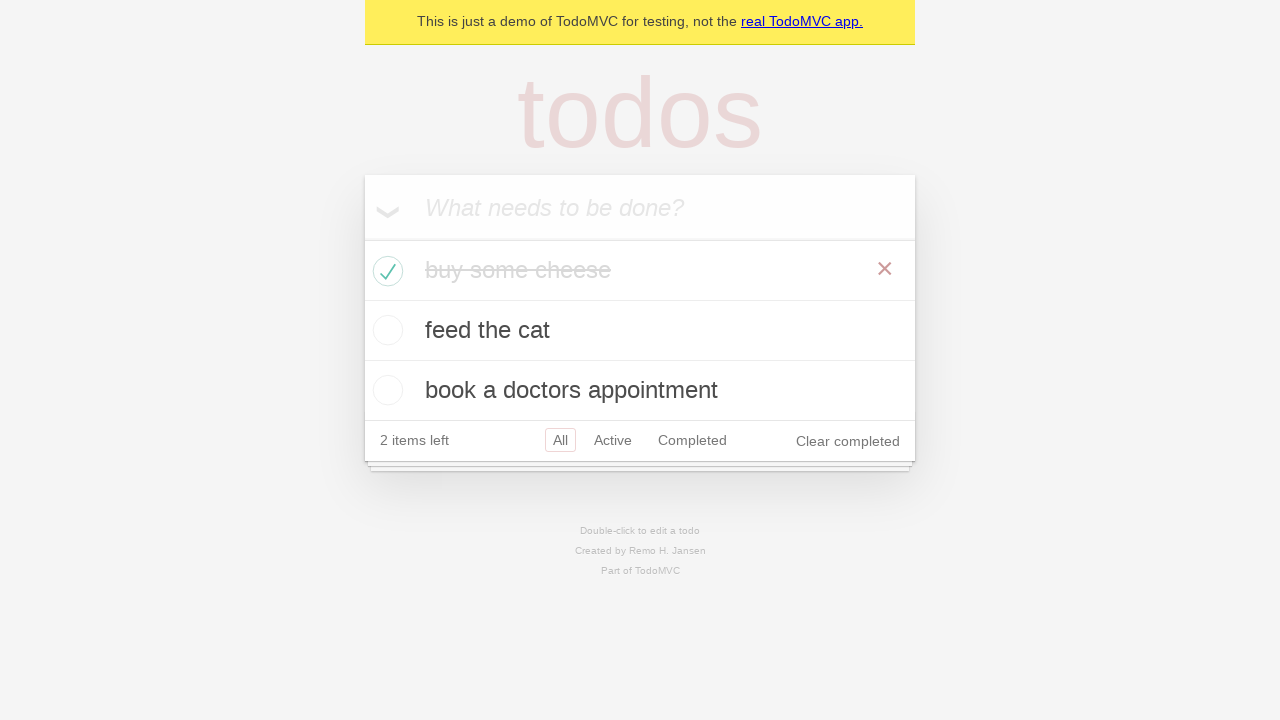